Tests adding multiple todo items by filling the input field and pressing Enter, then verifying the items appear in the list.

Starting URL: https://demo.playwright.dev/todomvc

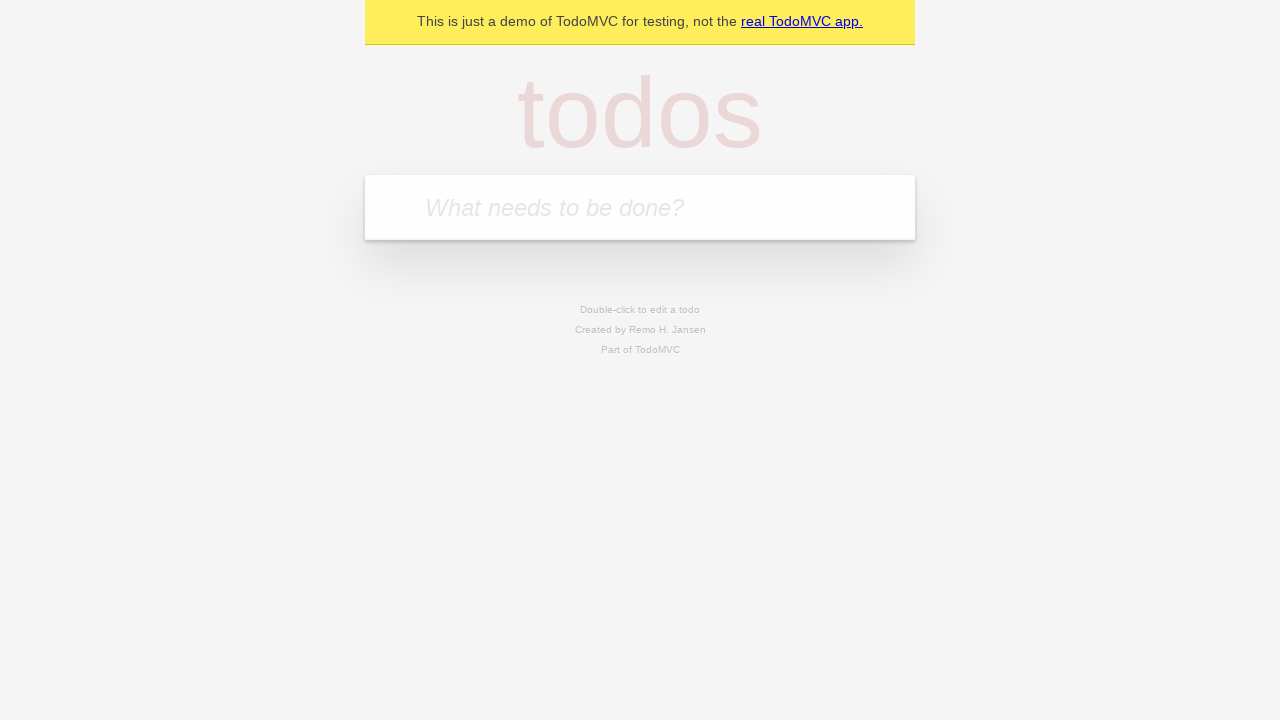

Located the todo input field by placeholder text
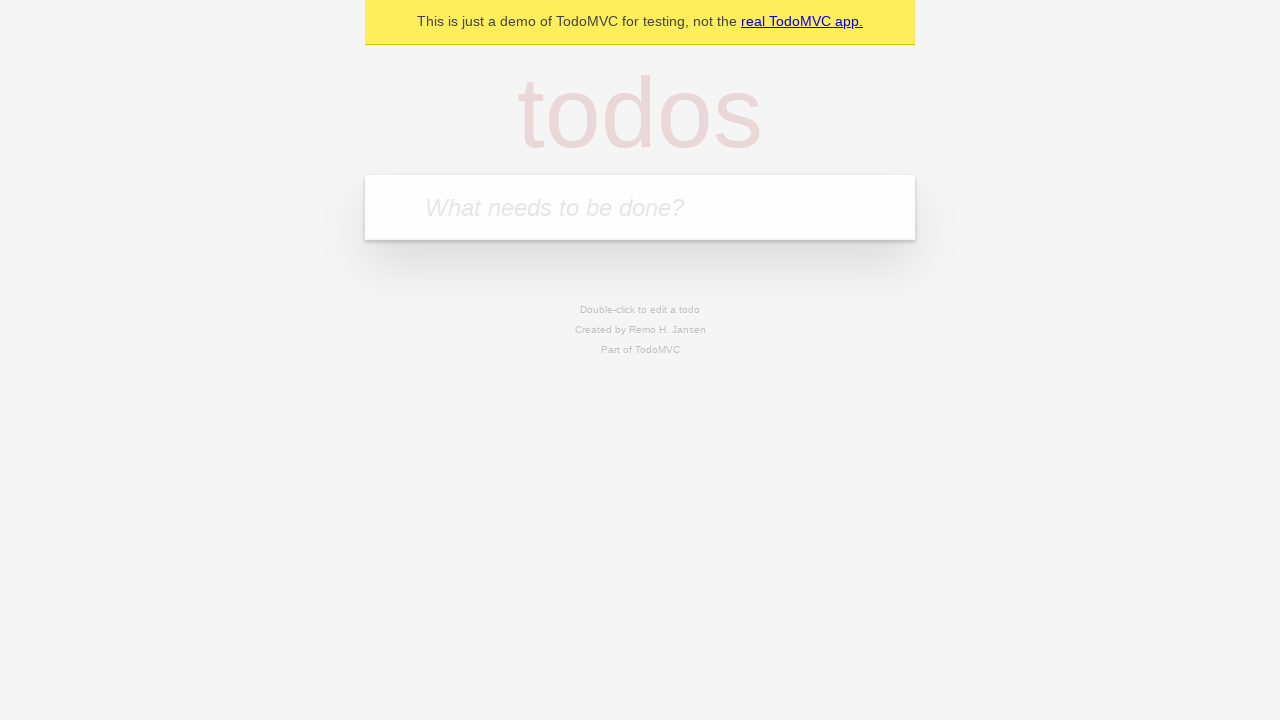

Filled todo input with 'buy some cheese' on internal:attr=[placeholder="What needs to be done?"i]
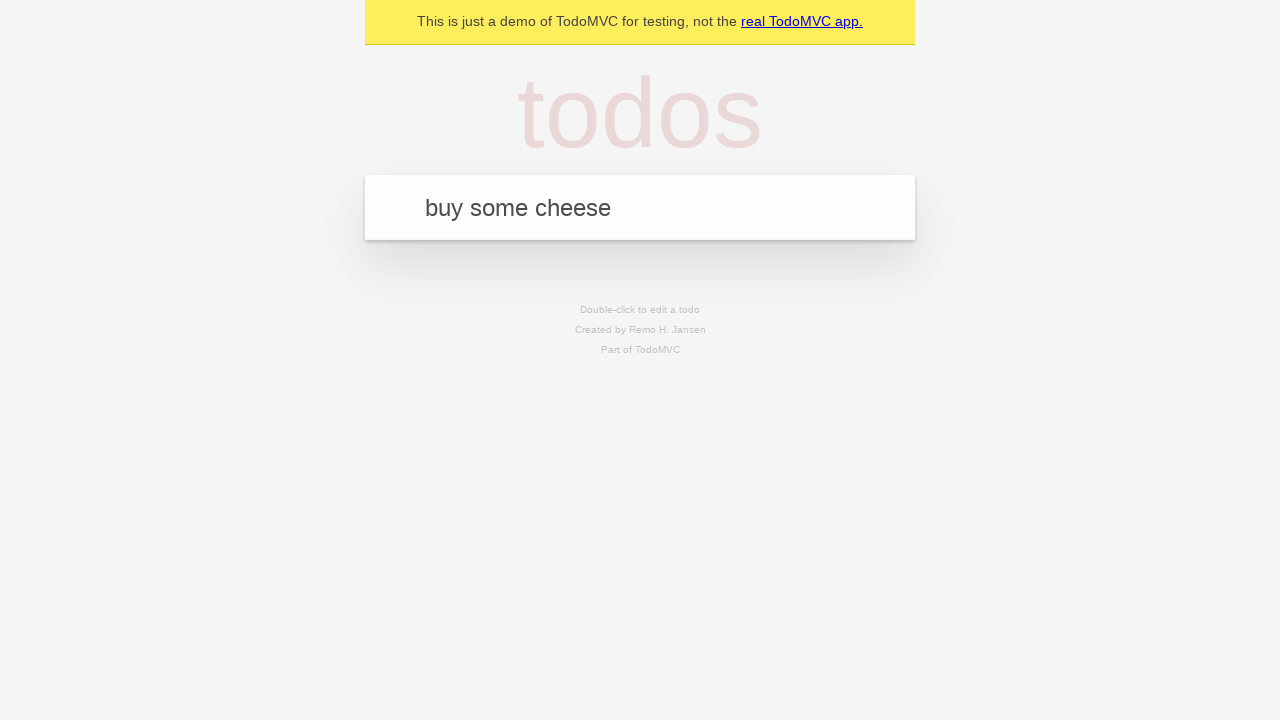

Pressed Enter to add first todo item on internal:attr=[placeholder="What needs to be done?"i]
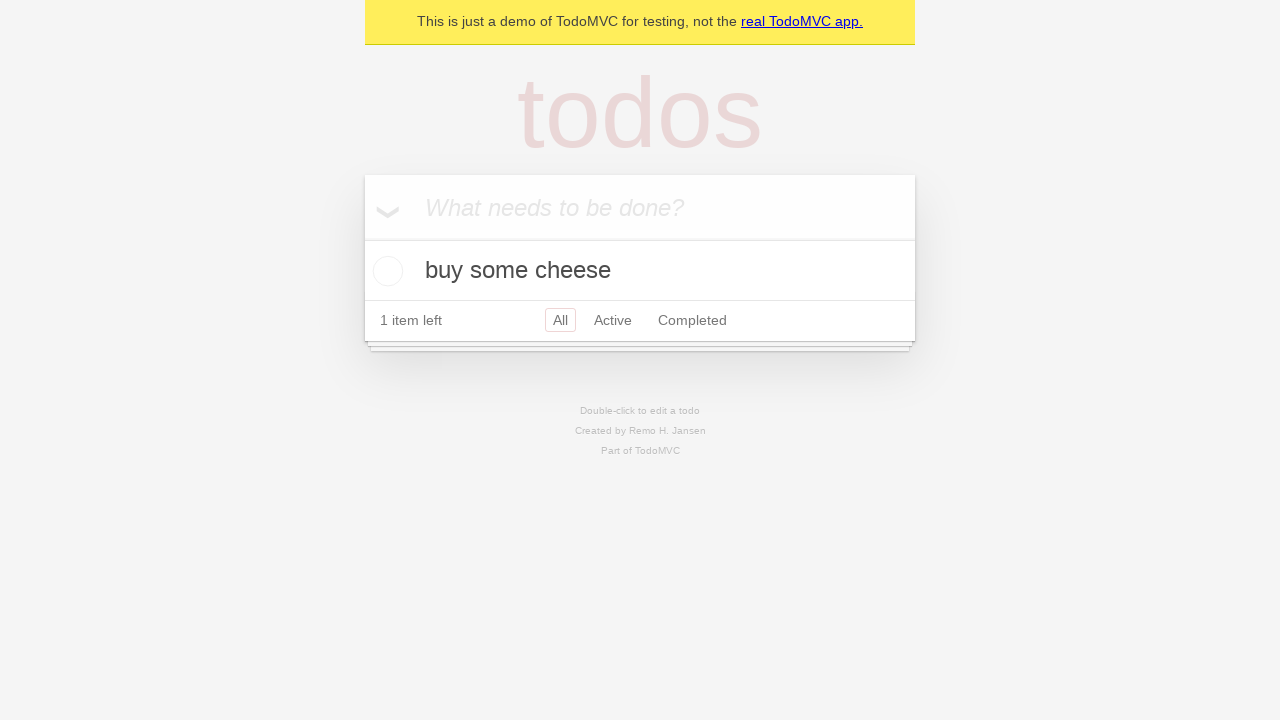

First todo item appeared in the list
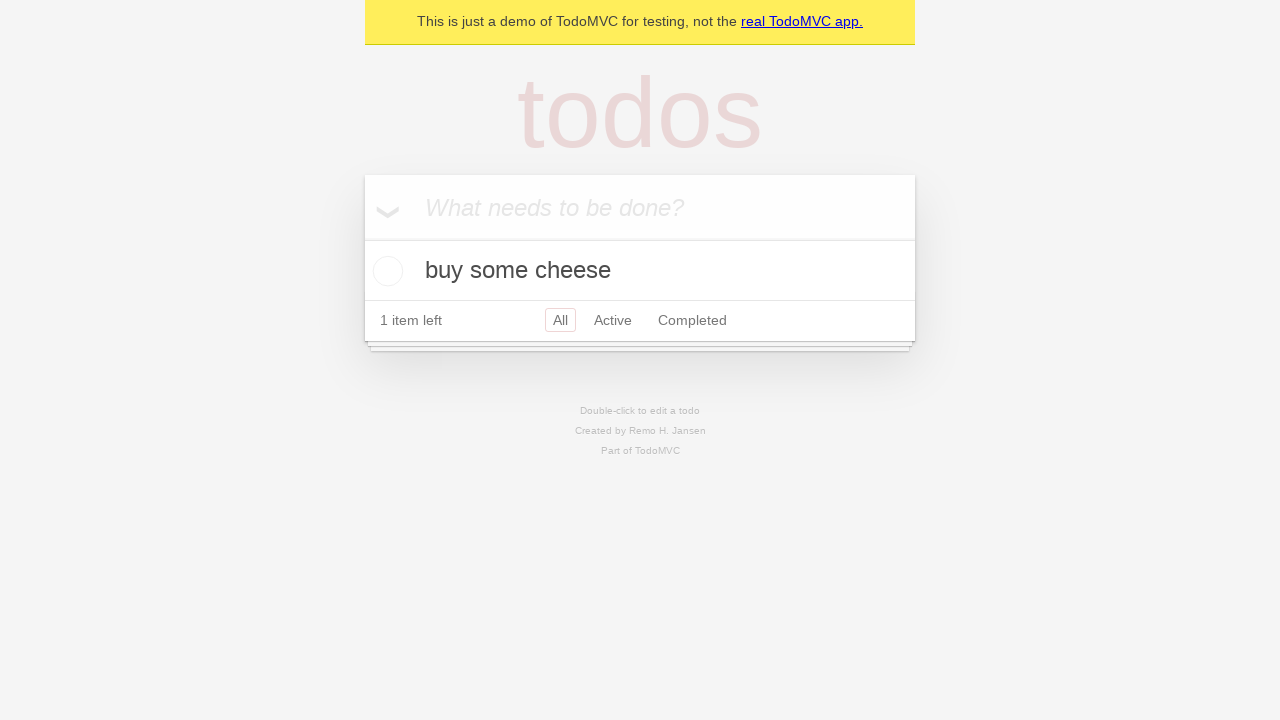

Filled todo input with 'feed the cat' on internal:attr=[placeholder="What needs to be done?"i]
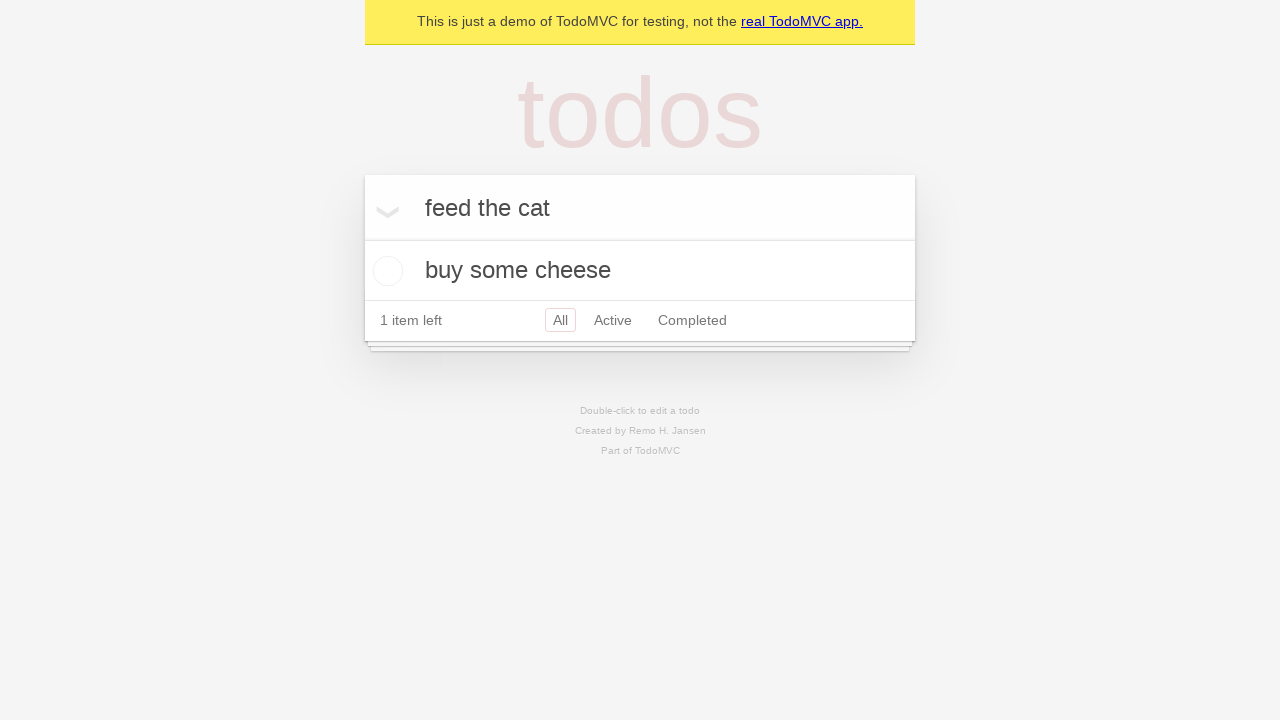

Pressed Enter to add second todo item on internal:attr=[placeholder="What needs to be done?"i]
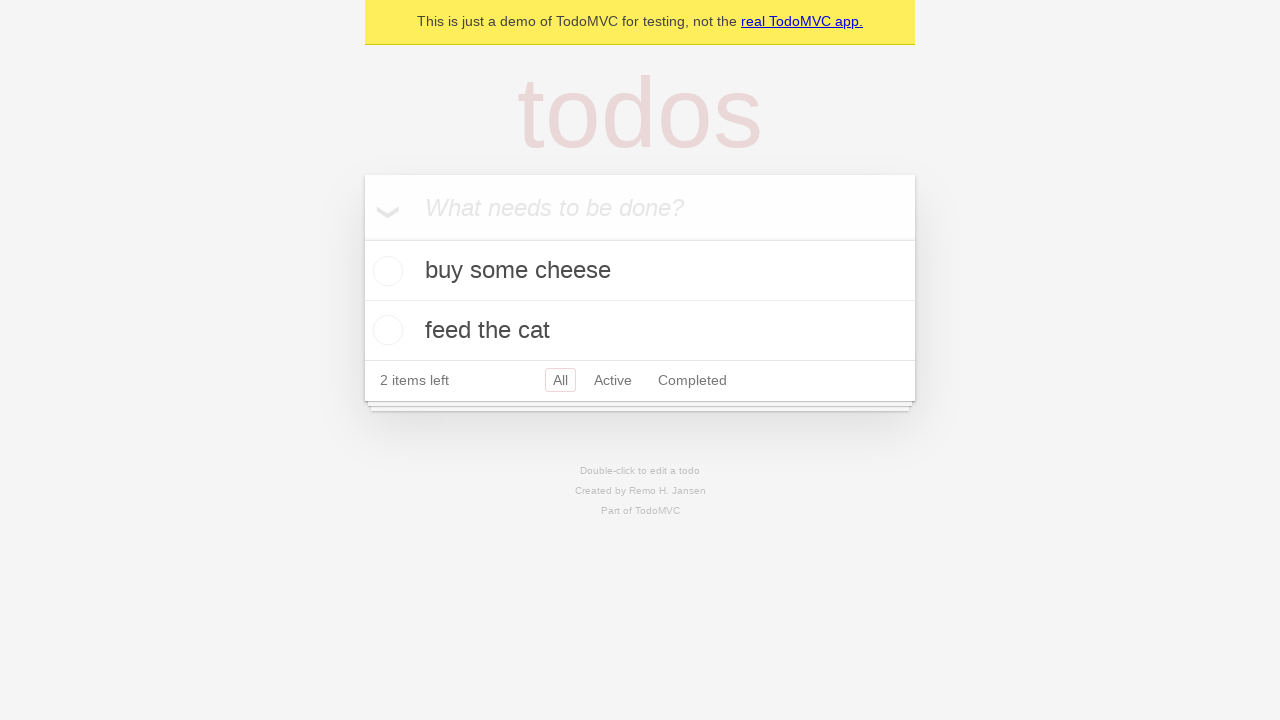

Second todo item appeared in the list
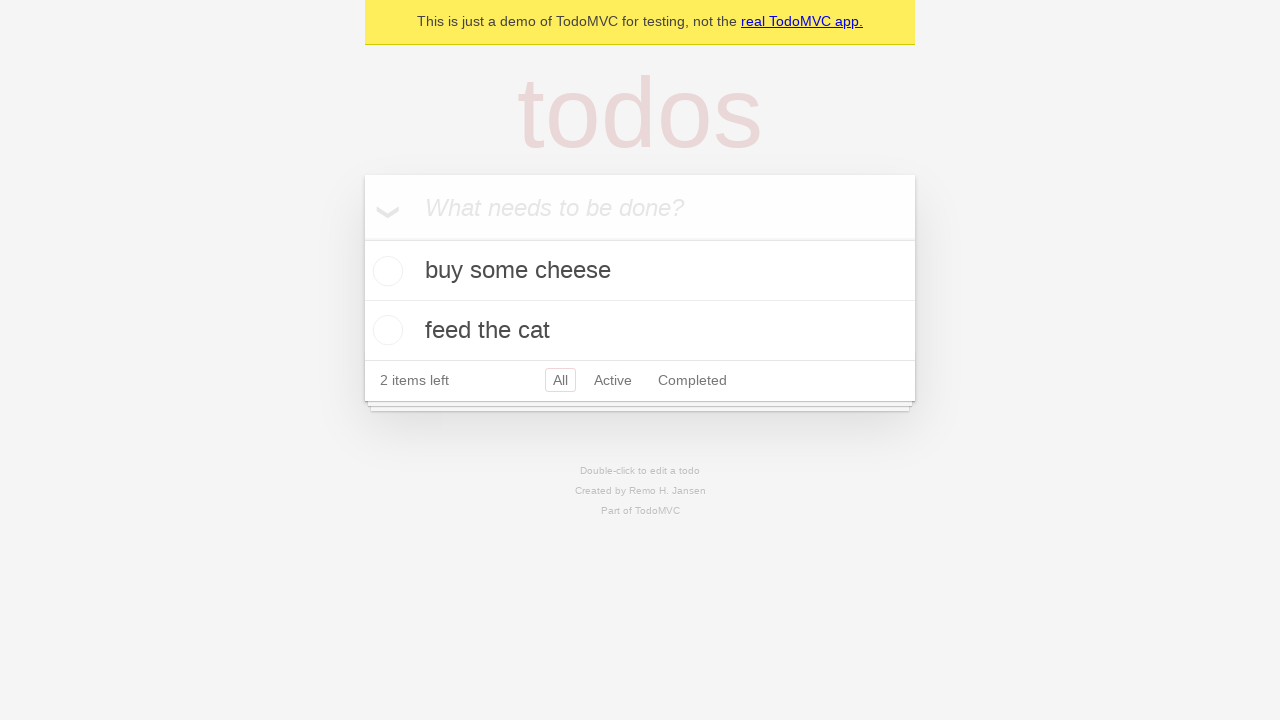

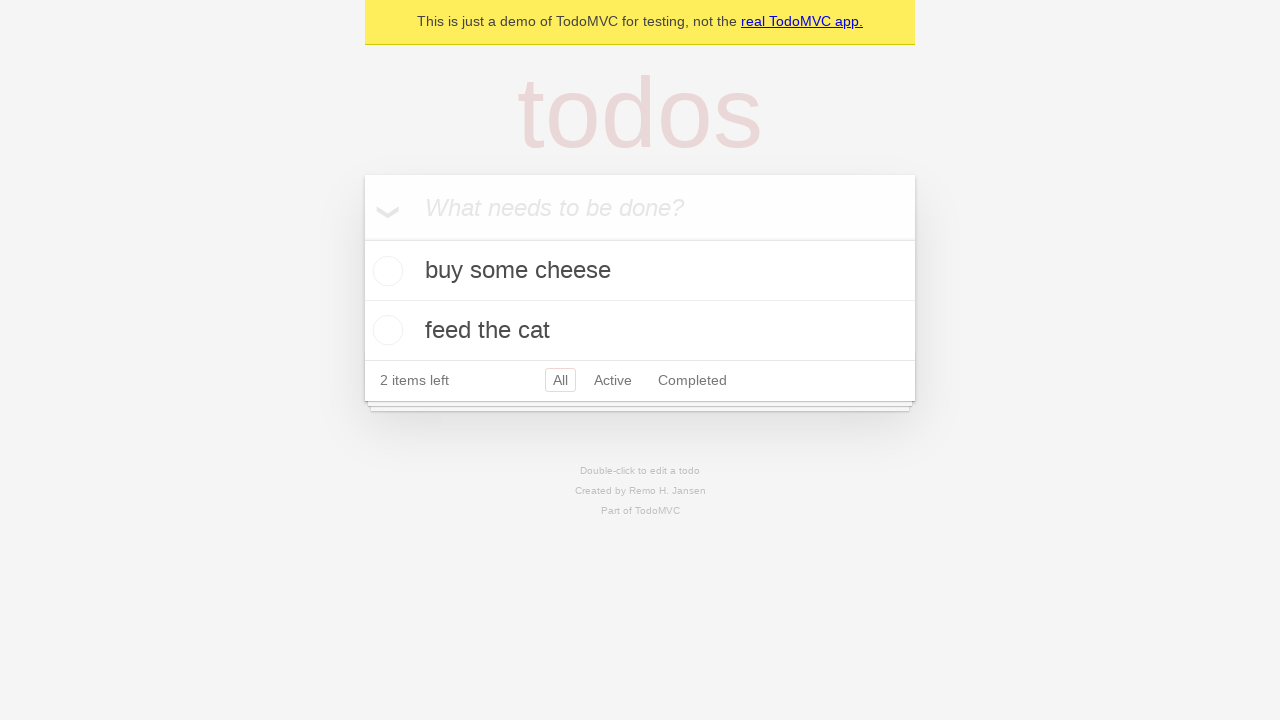